Tests that pressing Escape cancels edits and restores original text

Starting URL: https://demo.playwright.dev/todomvc

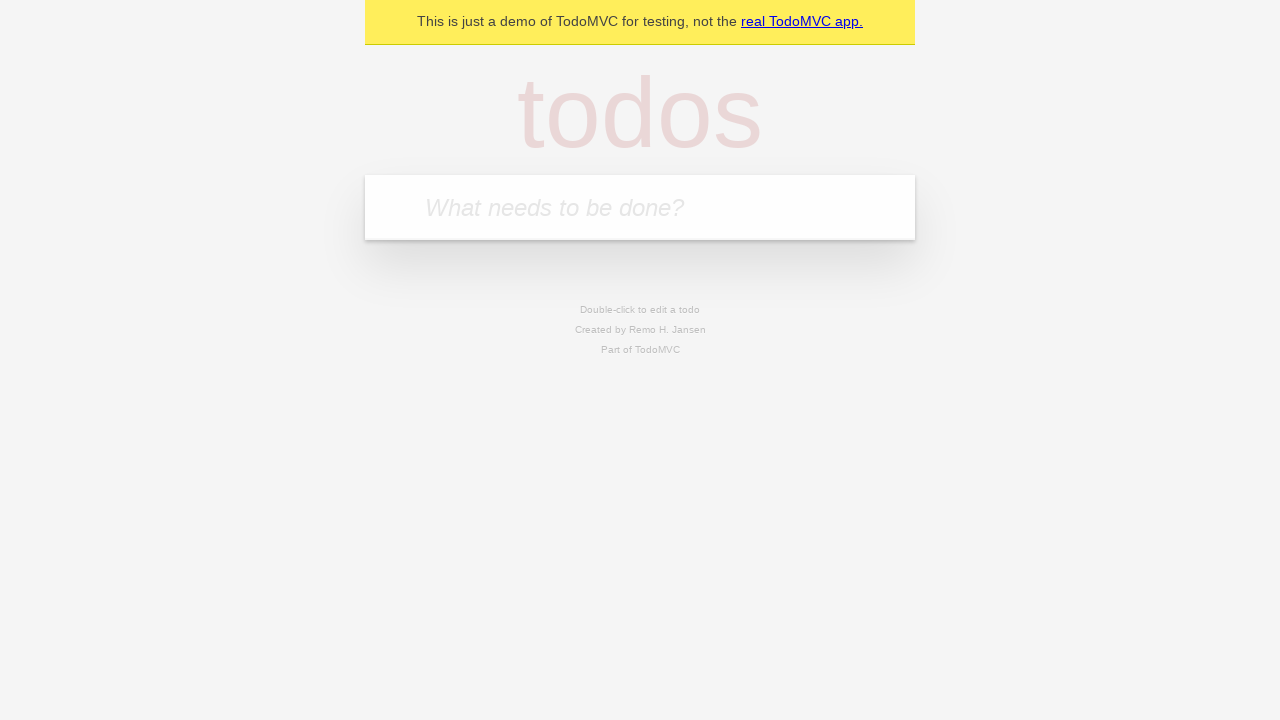

Filled todo input with 'buy some cheese' on internal:attr=[placeholder="What needs to be done?"i]
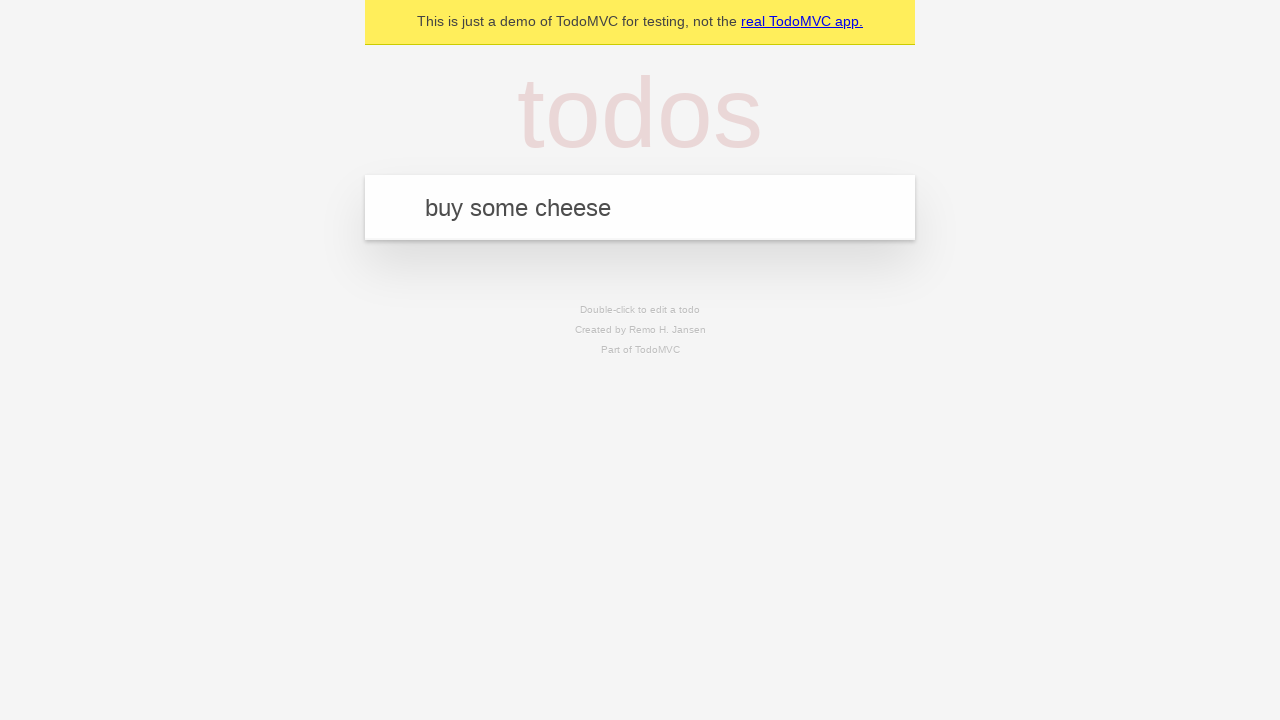

Pressed Enter to create first todo item on internal:attr=[placeholder="What needs to be done?"i]
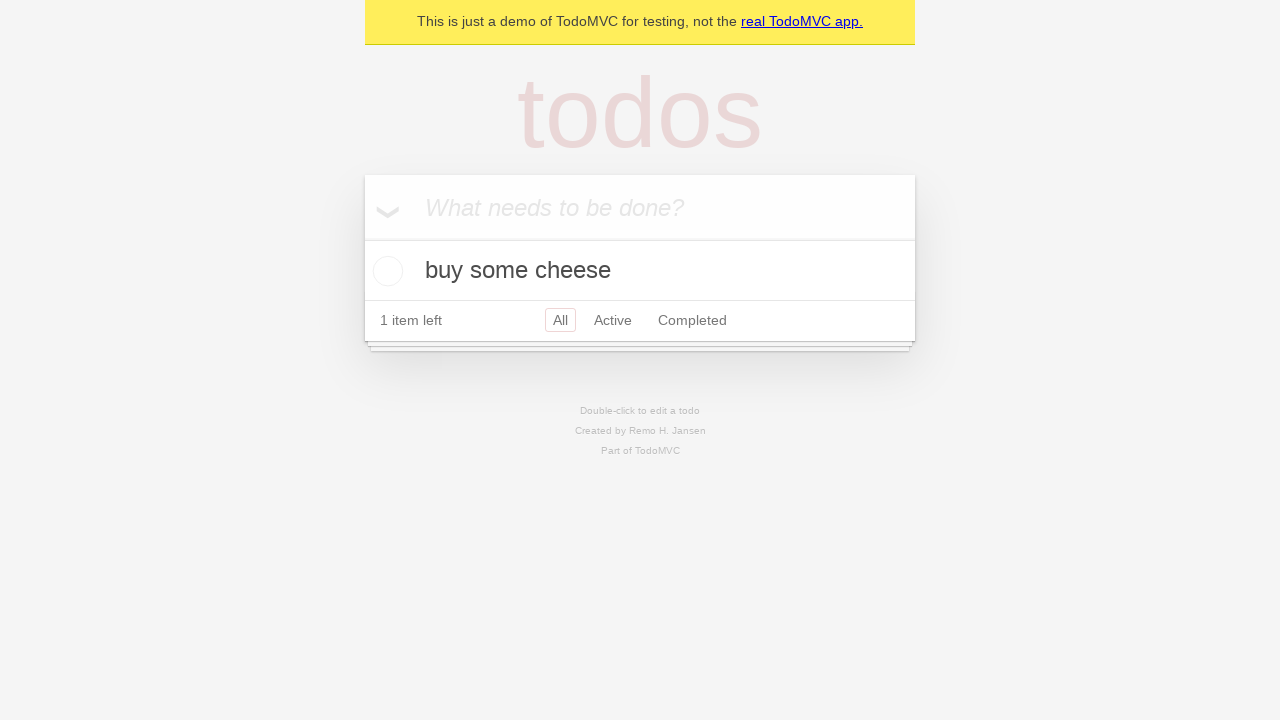

Filled todo input with 'feed the cat' on internal:attr=[placeholder="What needs to be done?"i]
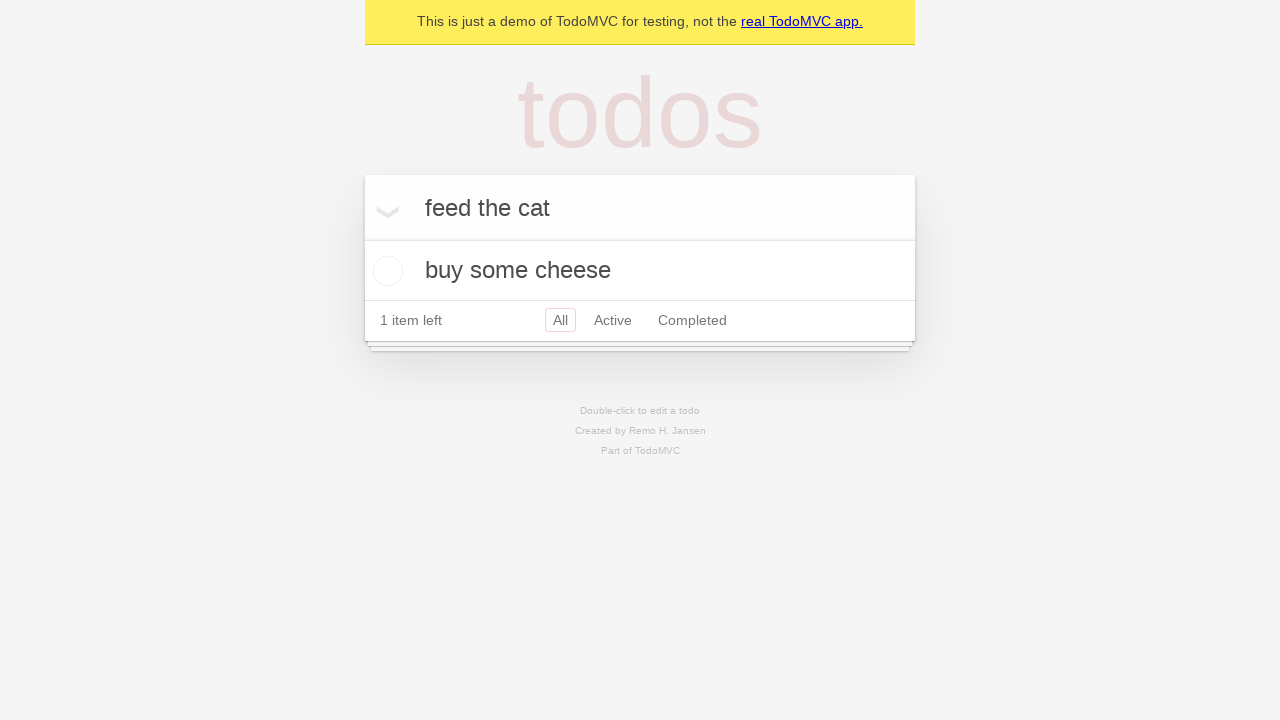

Pressed Enter to create second todo item on internal:attr=[placeholder="What needs to be done?"i]
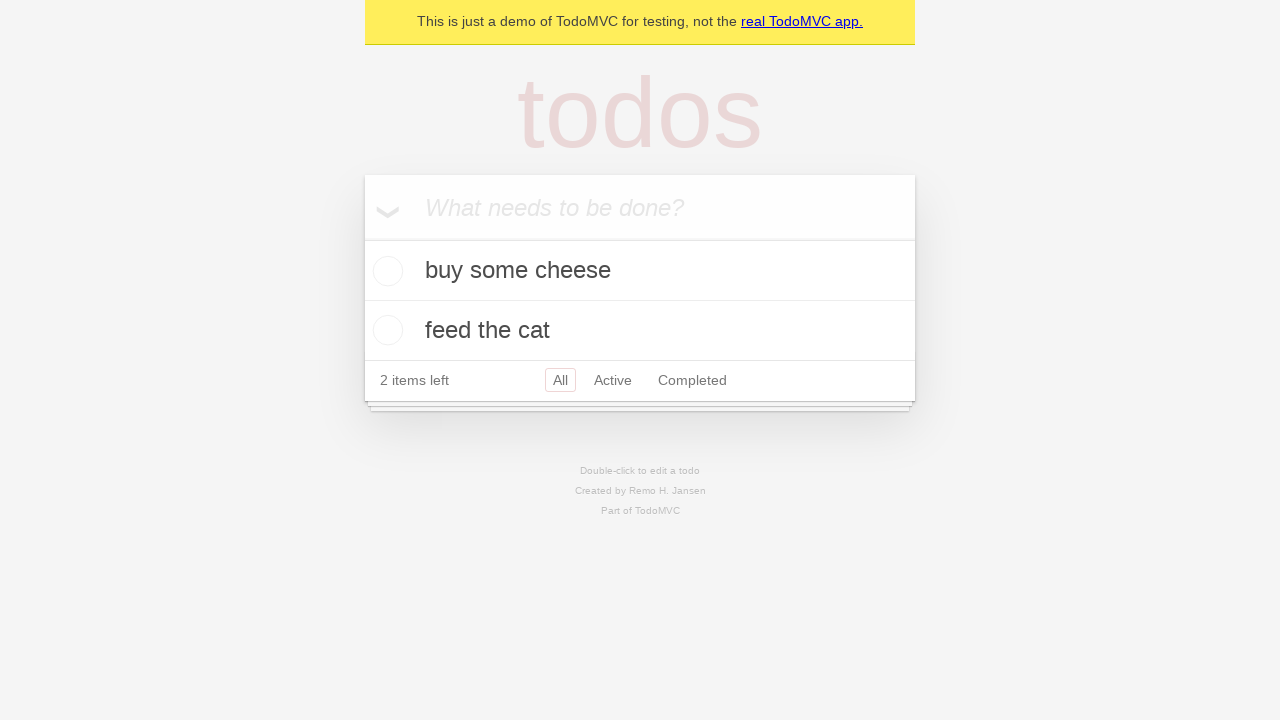

Filled todo input with 'book a doctors appointment' on internal:attr=[placeholder="What needs to be done?"i]
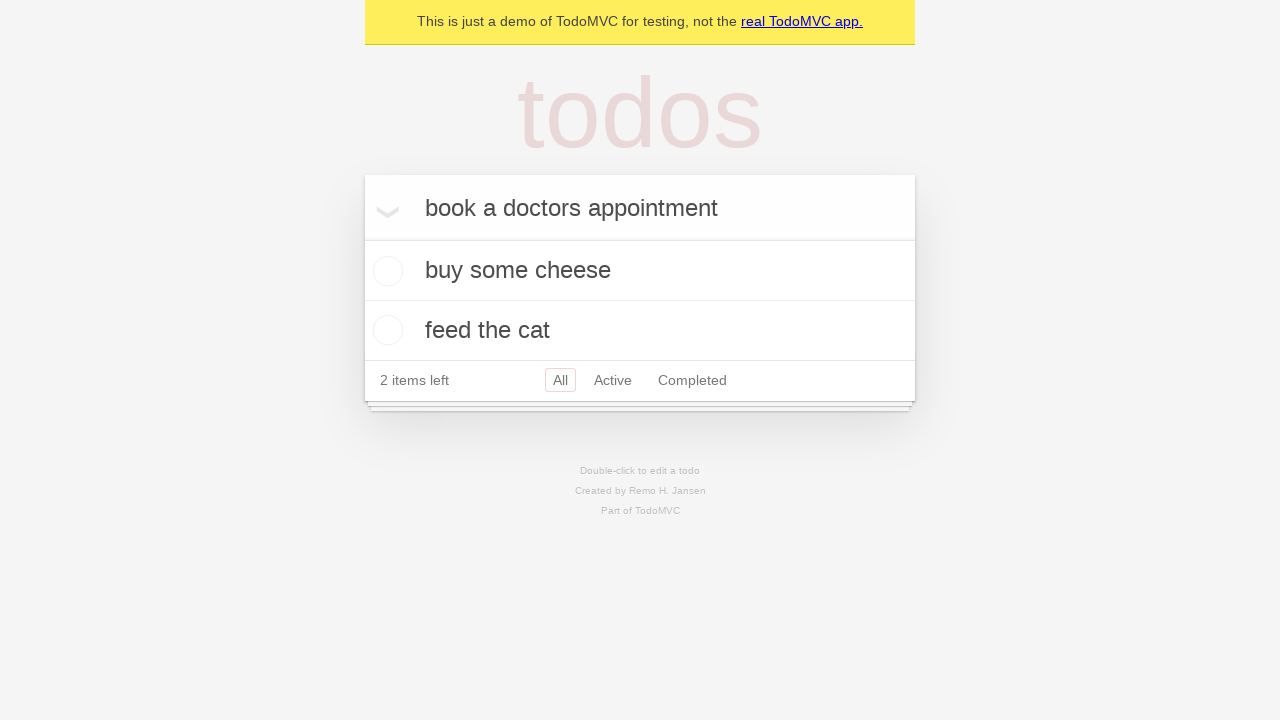

Pressed Enter to create third todo item on internal:attr=[placeholder="What needs to be done?"i]
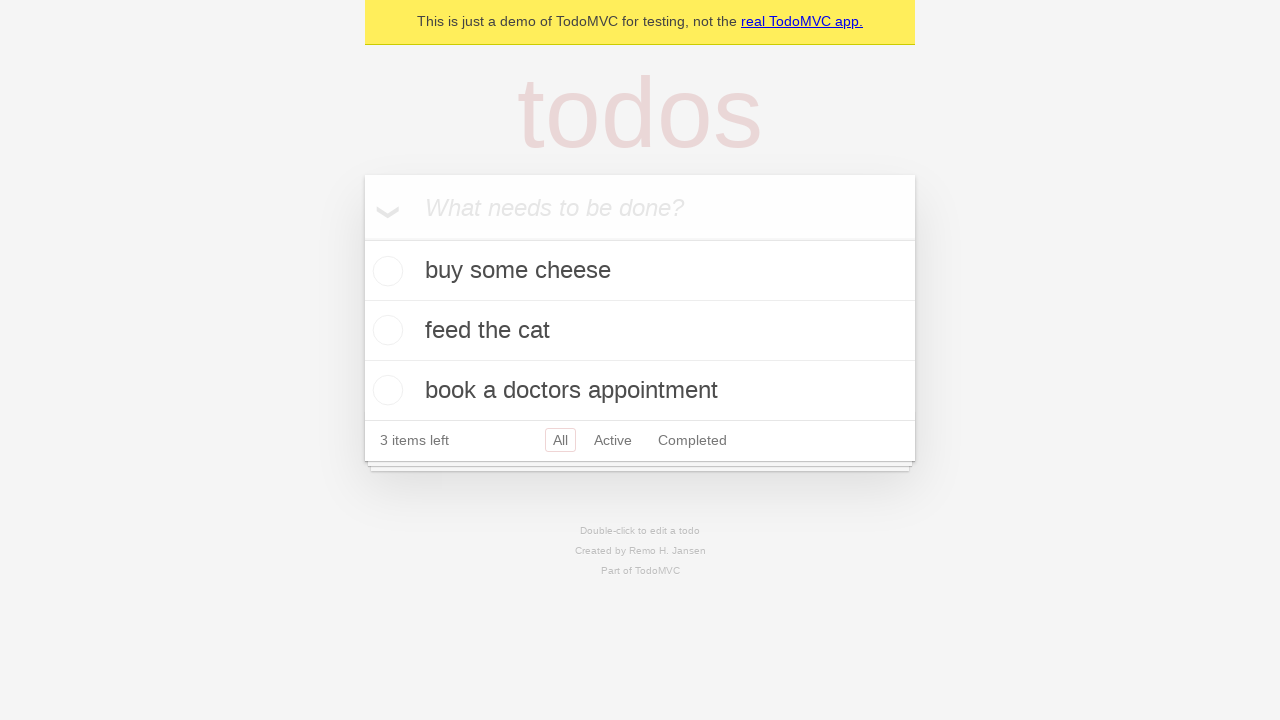

Double-clicked second todo item to enter edit mode at (640, 331) on internal:testid=[data-testid="todo-item"s] >> nth=1
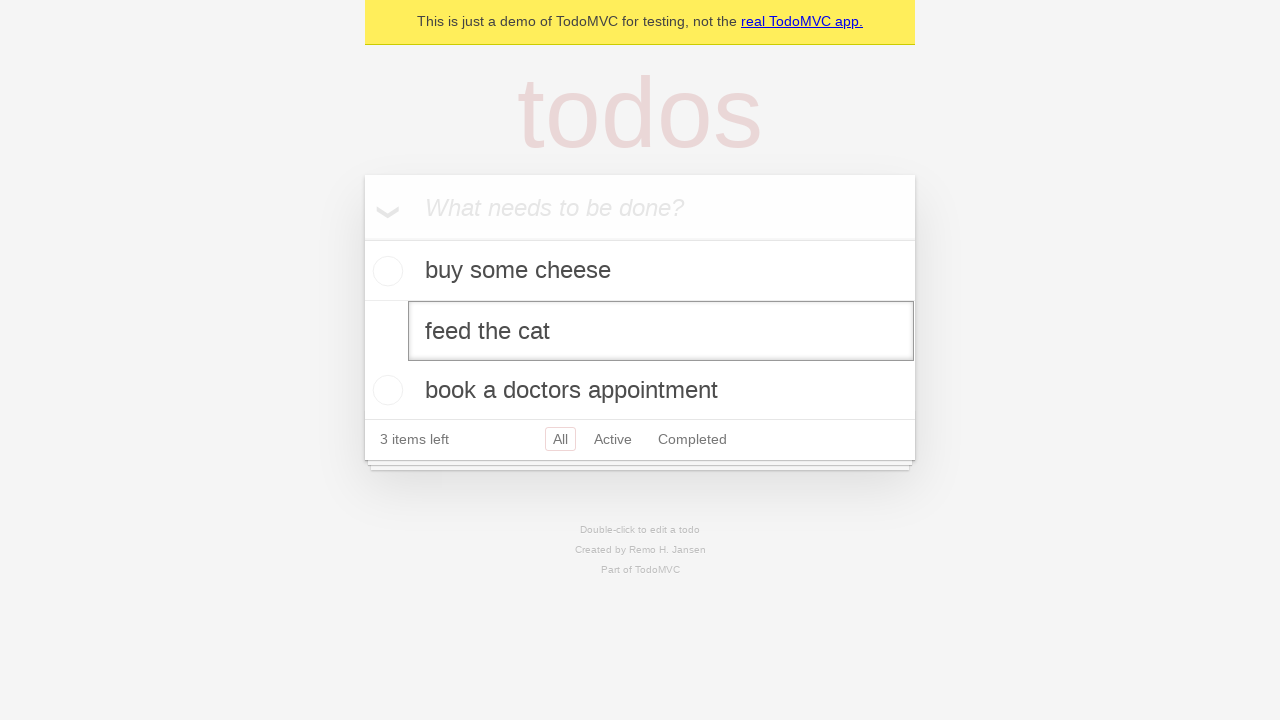

Filled edit textbox with 'buy some sausages' on internal:testid=[data-testid="todo-item"s] >> nth=1 >> internal:role=textbox[nam
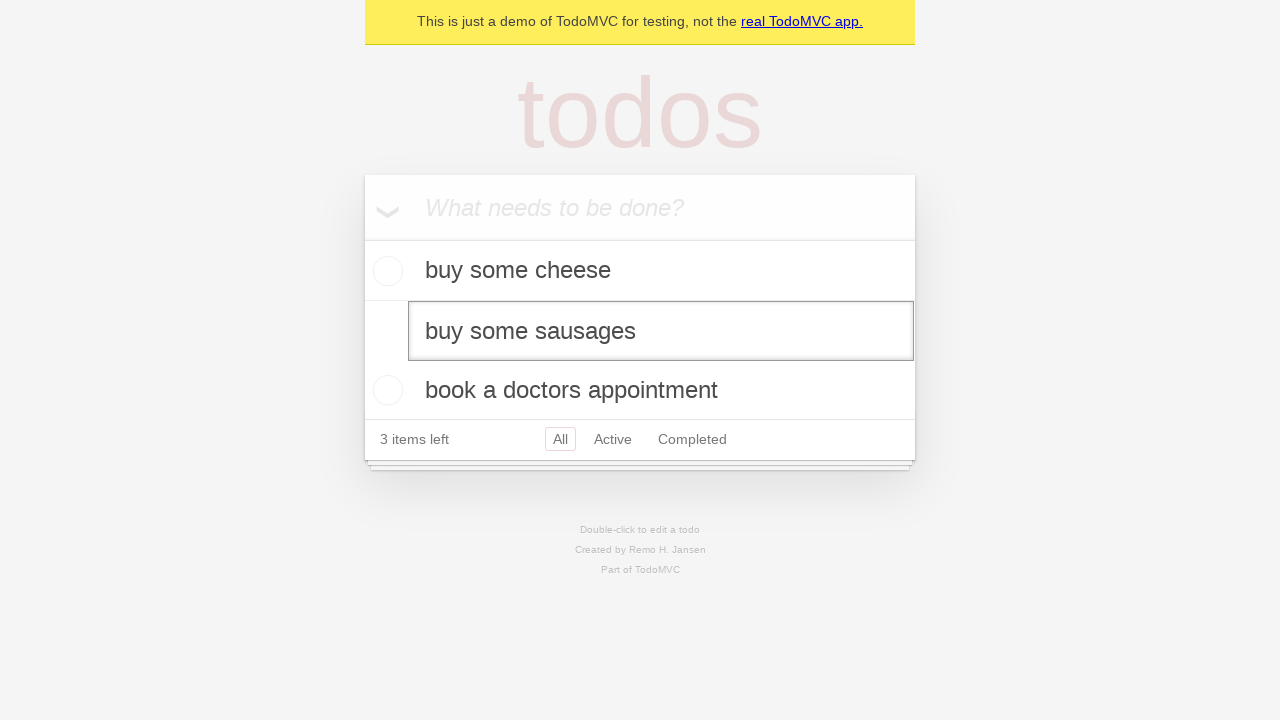

Pressed Escape to cancel editing and restore original text on internal:testid=[data-testid="todo-item"s] >> nth=1 >> internal:role=textbox[nam
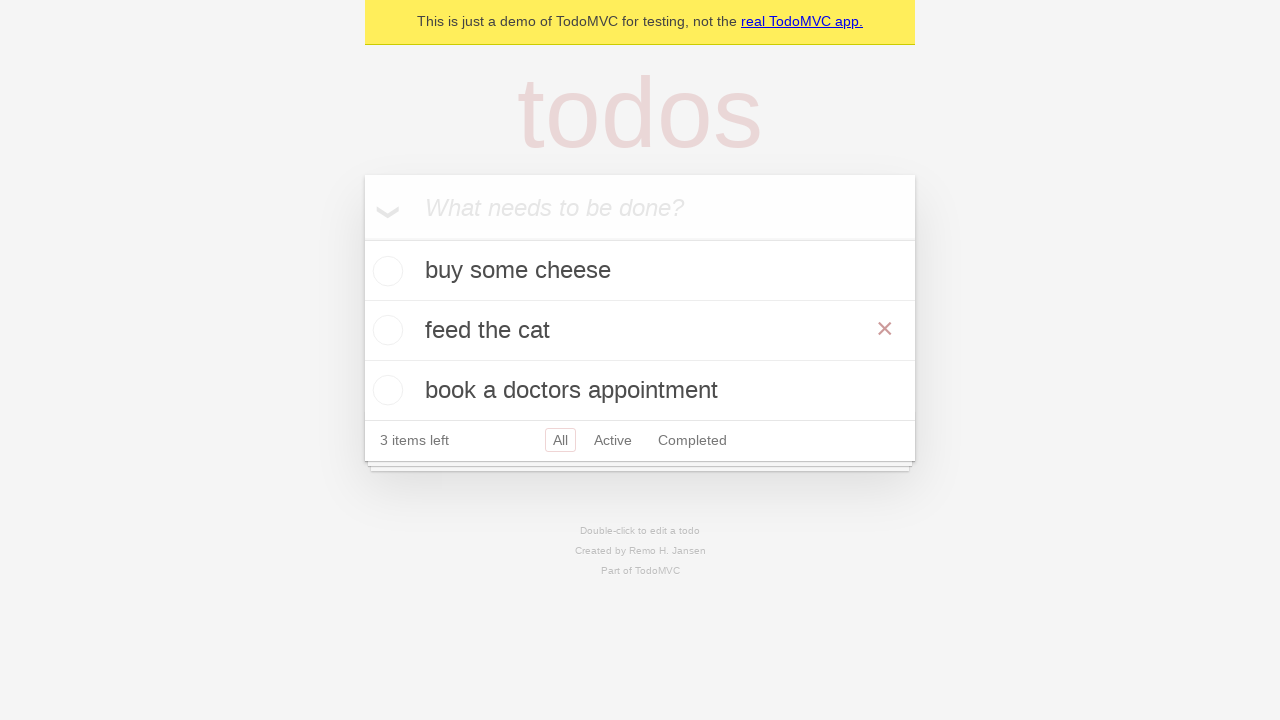

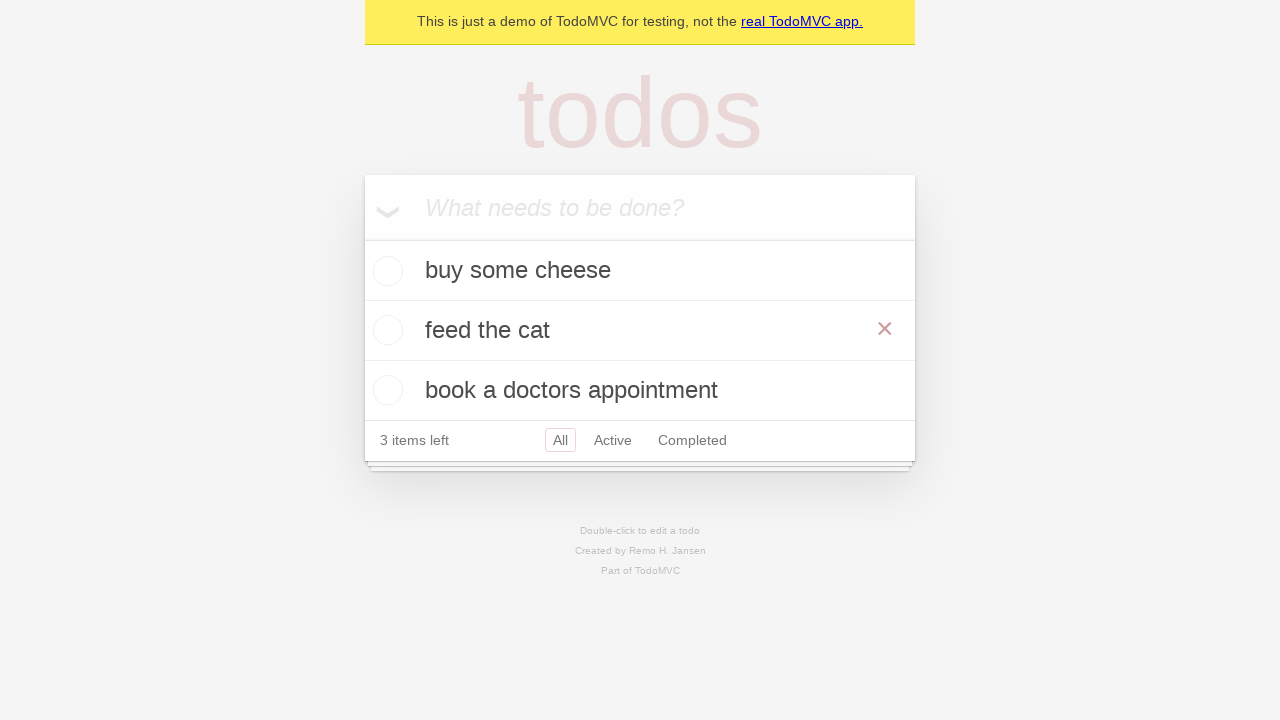